Tests dynamic content loading by clicking a start button and waiting for hidden content to become visible using fluent wait

Starting URL: https://the-internet.herokuapp.com/dynamic_loading/1

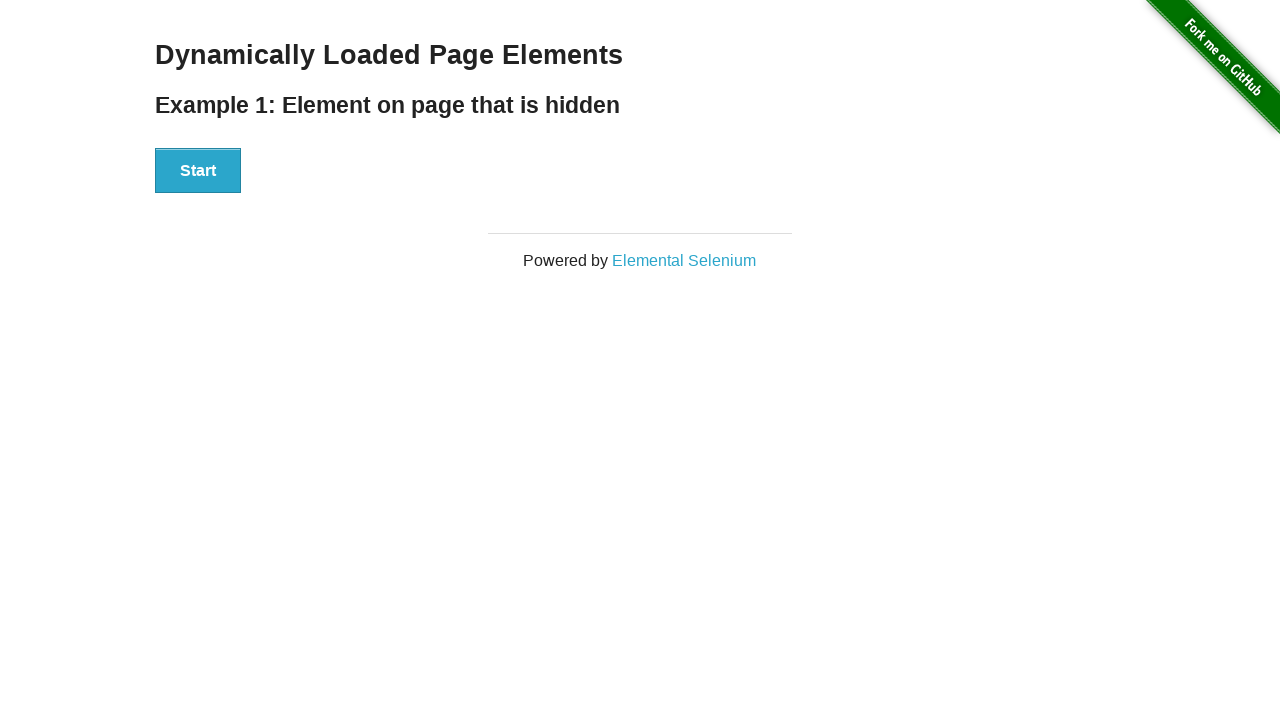

Clicked start button to trigger dynamic content loading at (198, 171) on xpath=//div[@id='start']/button
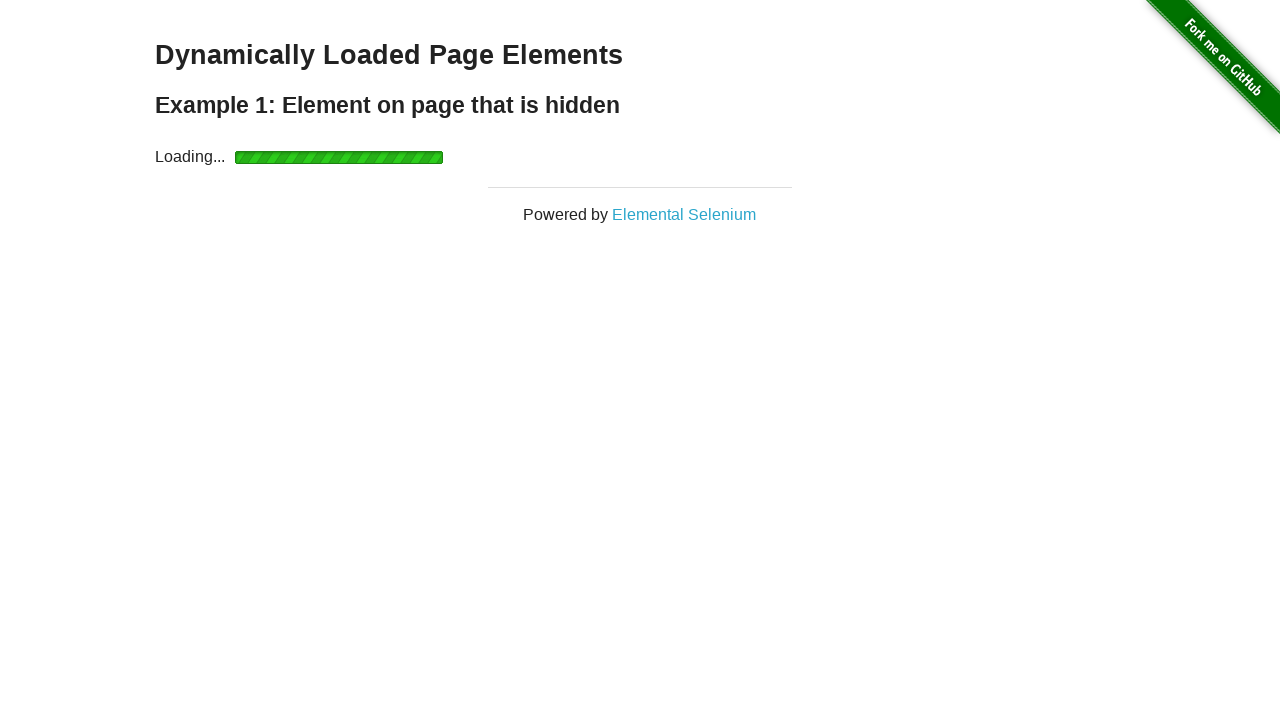

Waited for dynamically loaded content to become visible
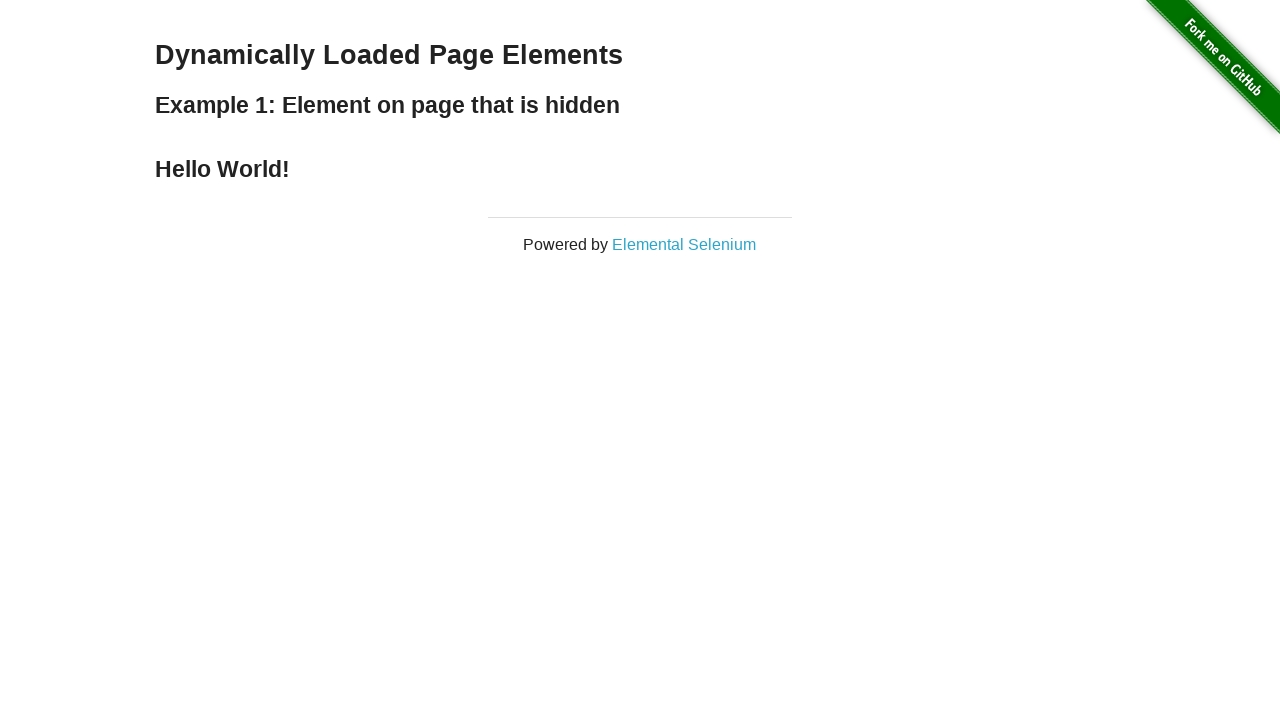

Verified that the 'Hello World!' element is visible
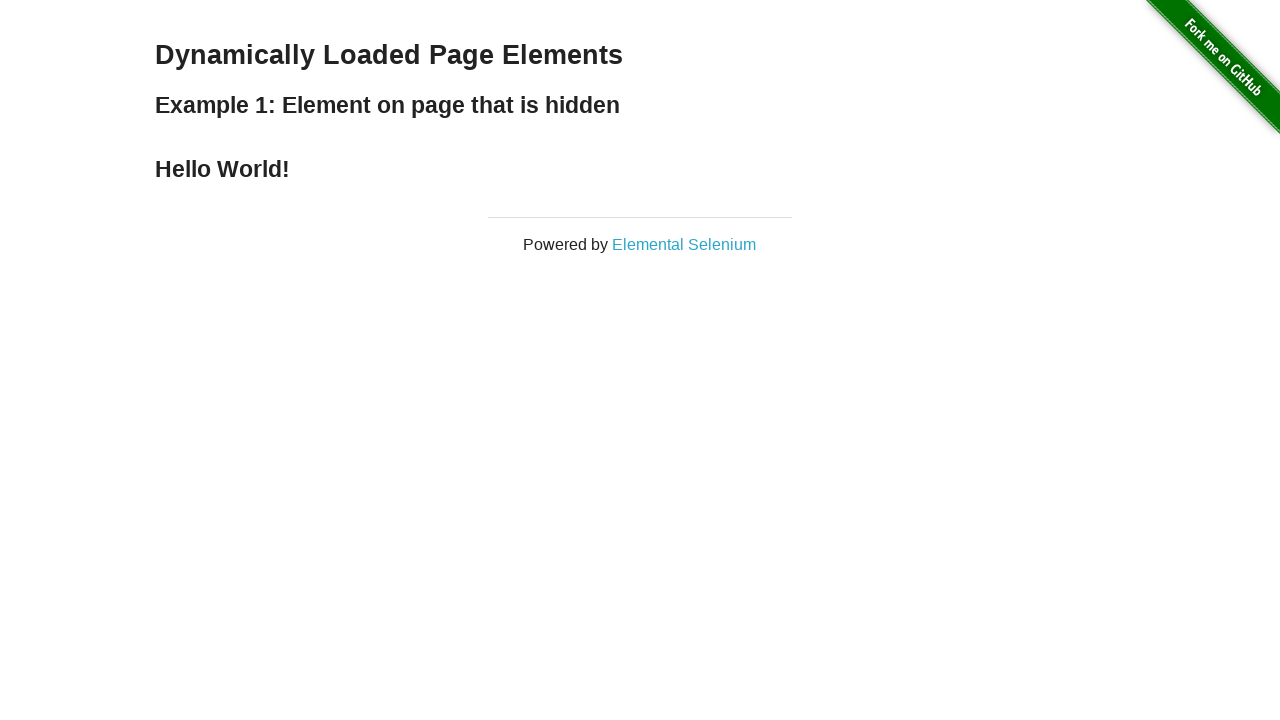

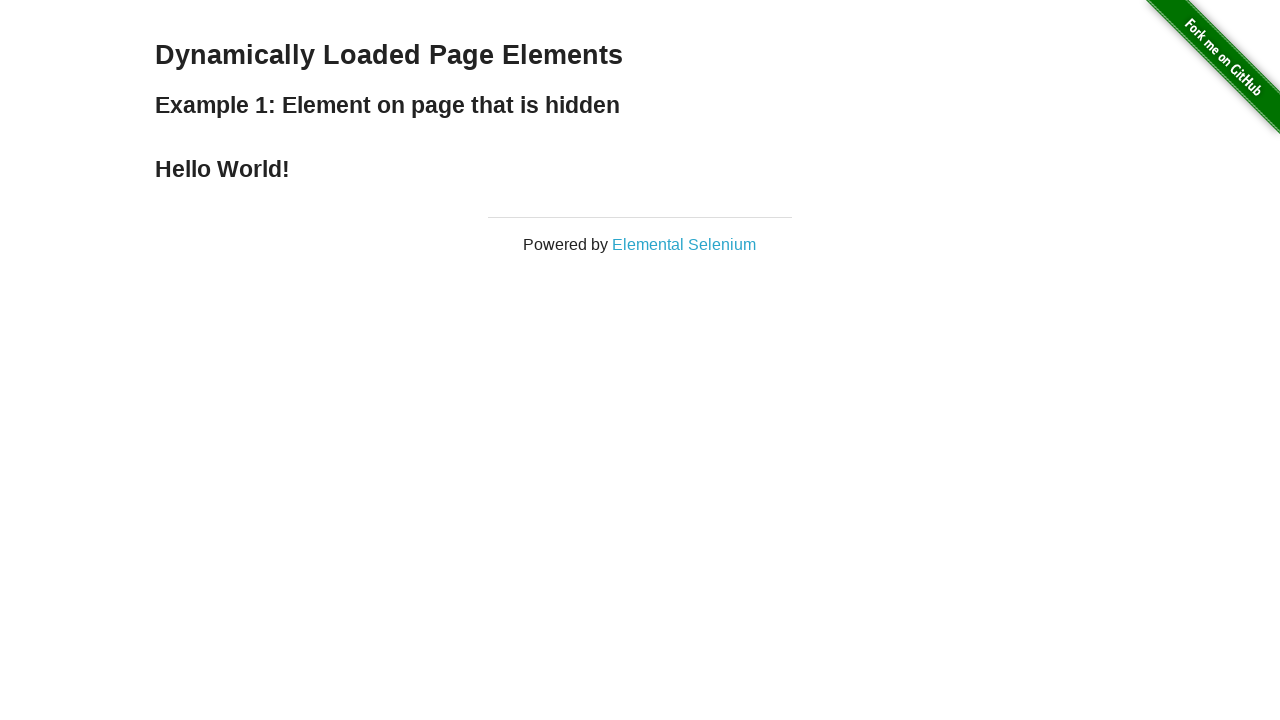